Tests a form submission by filling in name, email, and address fields, then verifying the output displays the submitted information correctly

Starting URL: https://demoqa.com/text-box

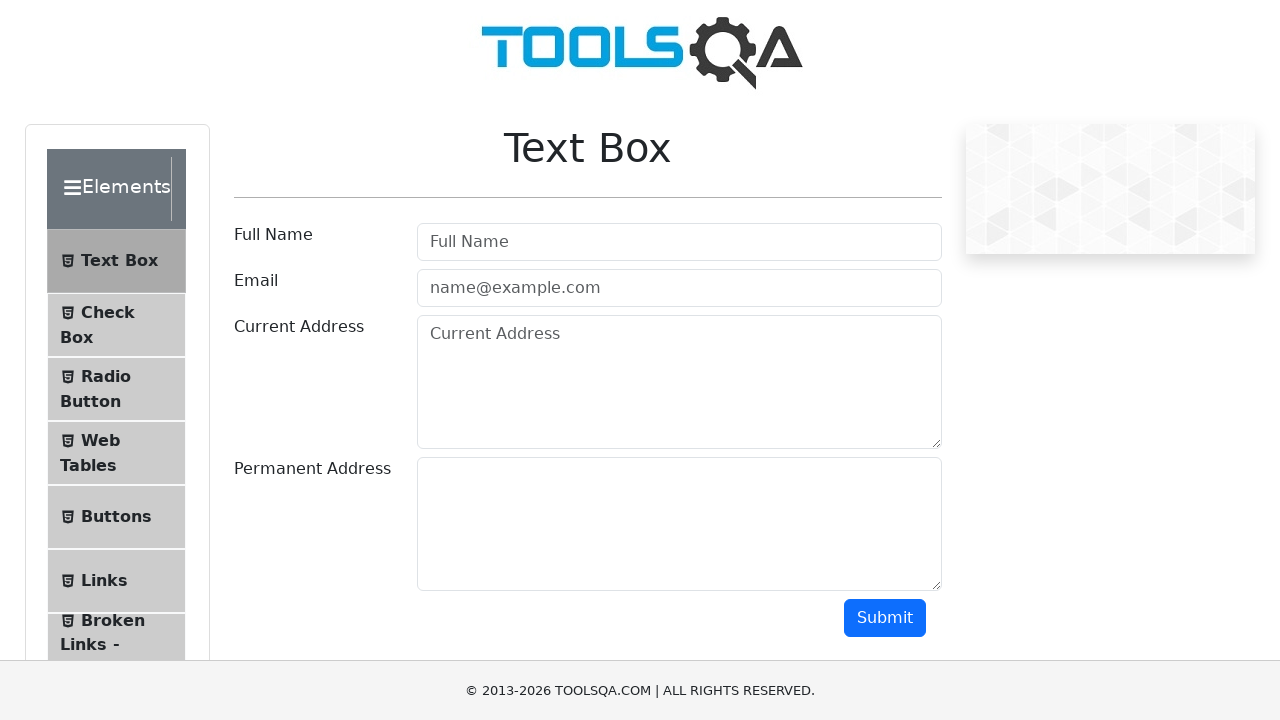

Filled name field with 'Art' on #userName
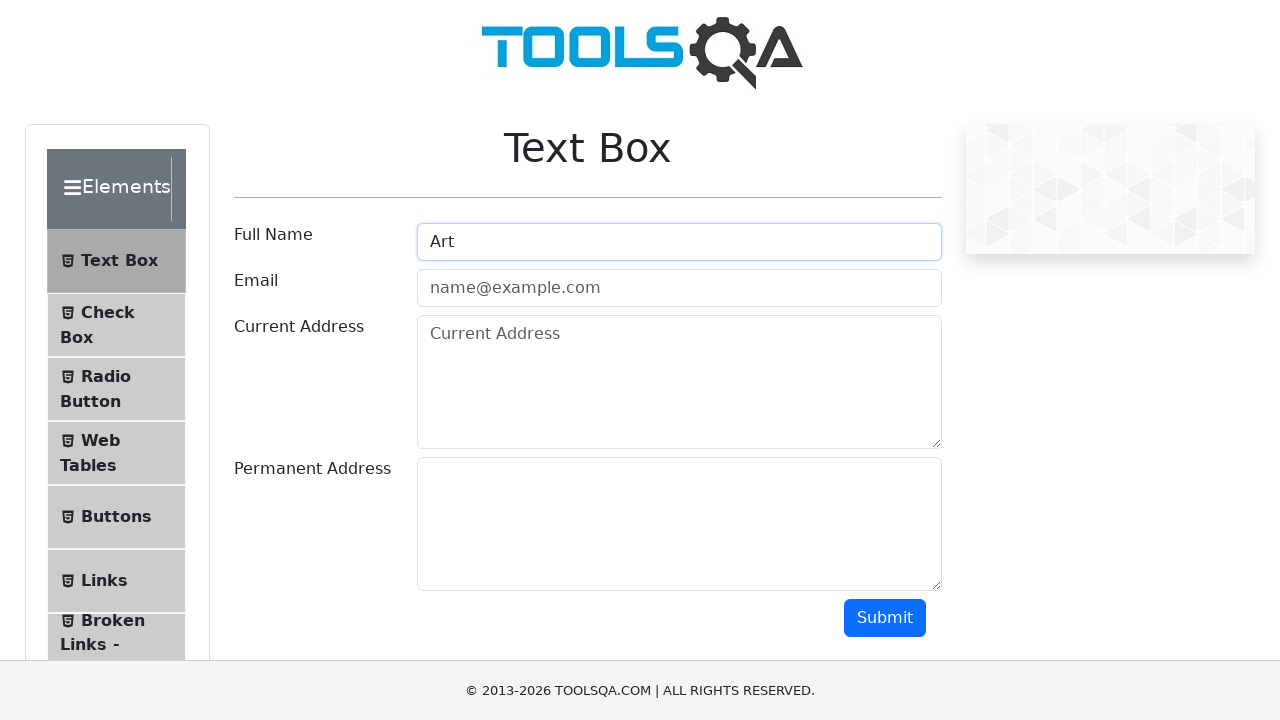

Filled email field with 'art@artem.com' on #userEmail
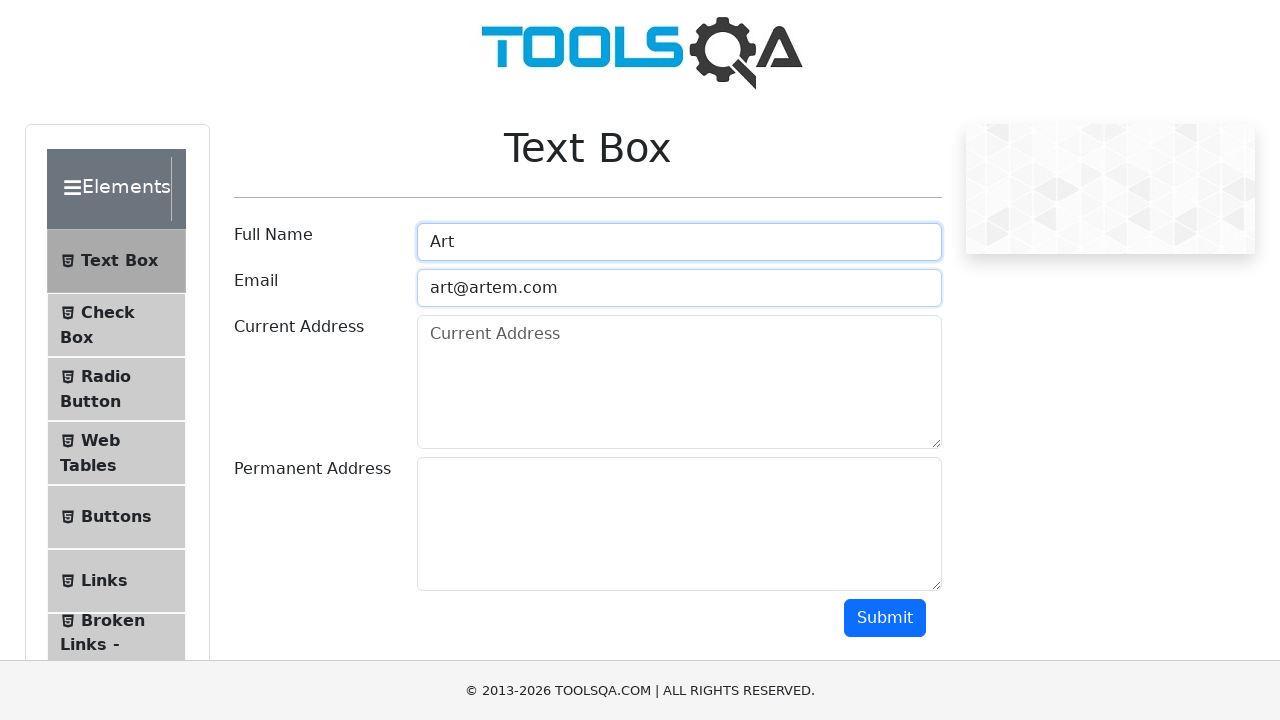

Filled current address field with 'Bohnsdorferweg' on #currentAddress
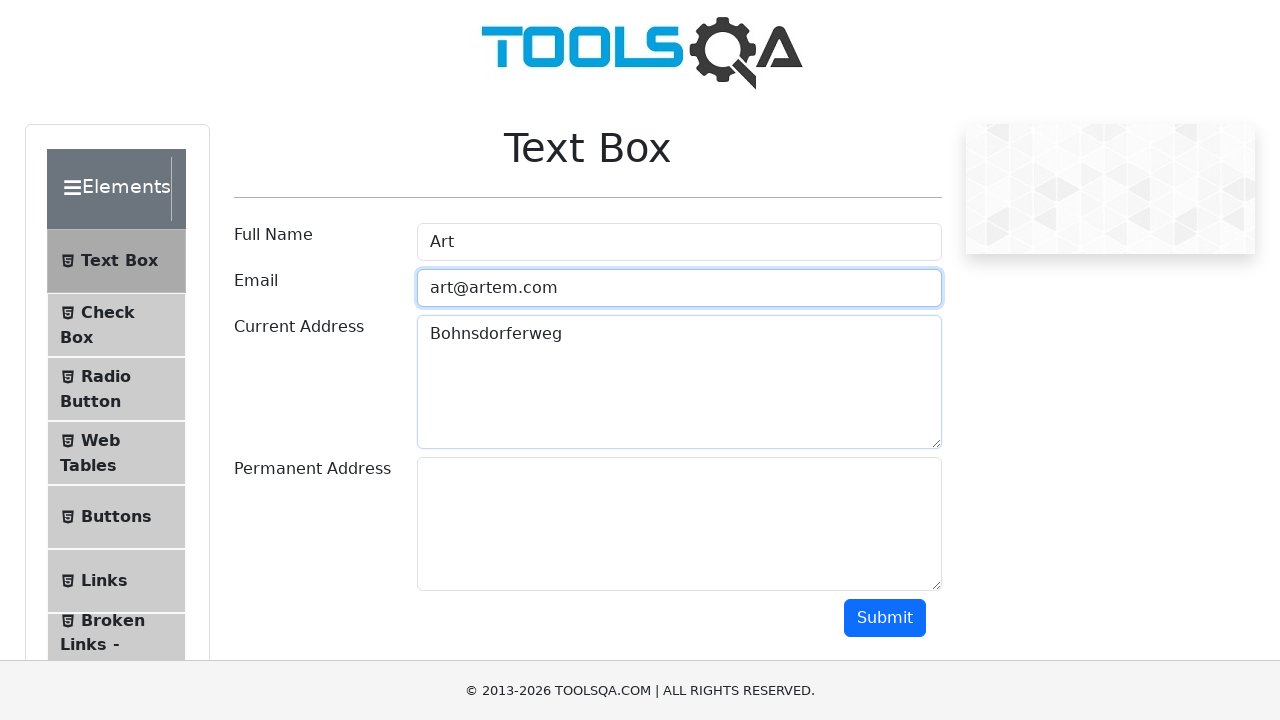

Filled permanent address field with 'Salieristrasse 1' on #permanentAddress
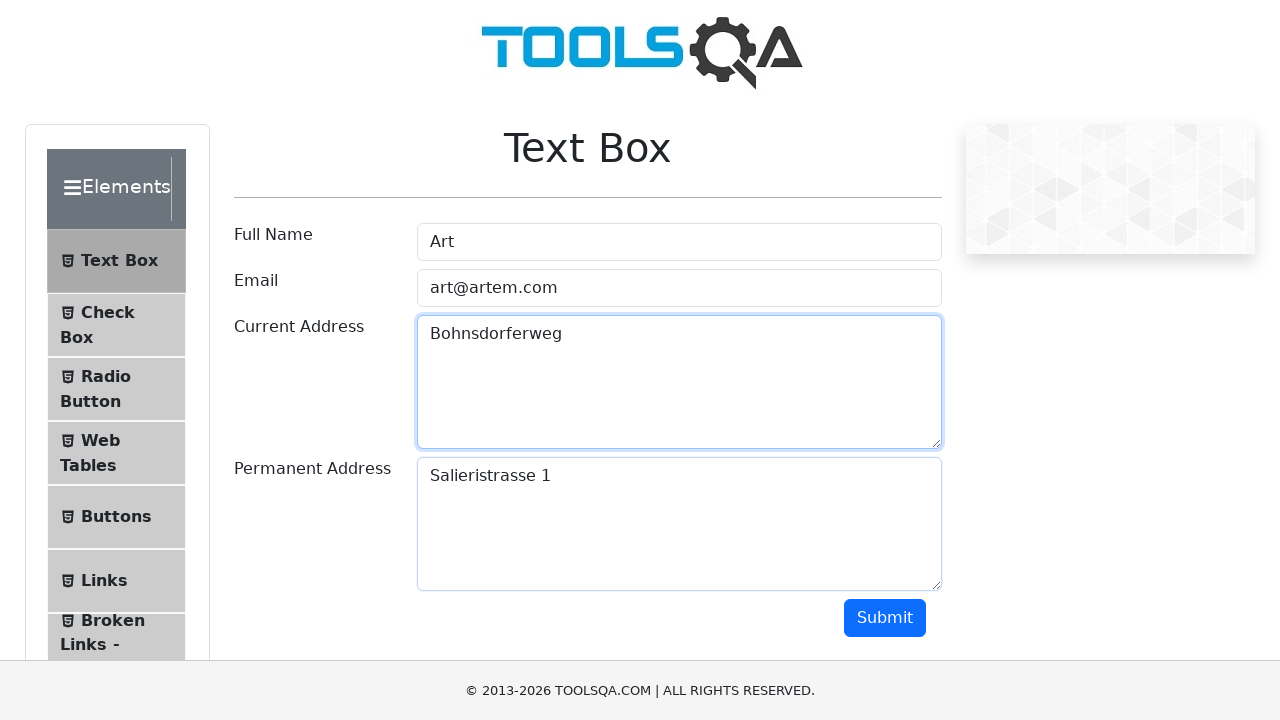

Clicked submit button to submit form at (885, 618) on #submit
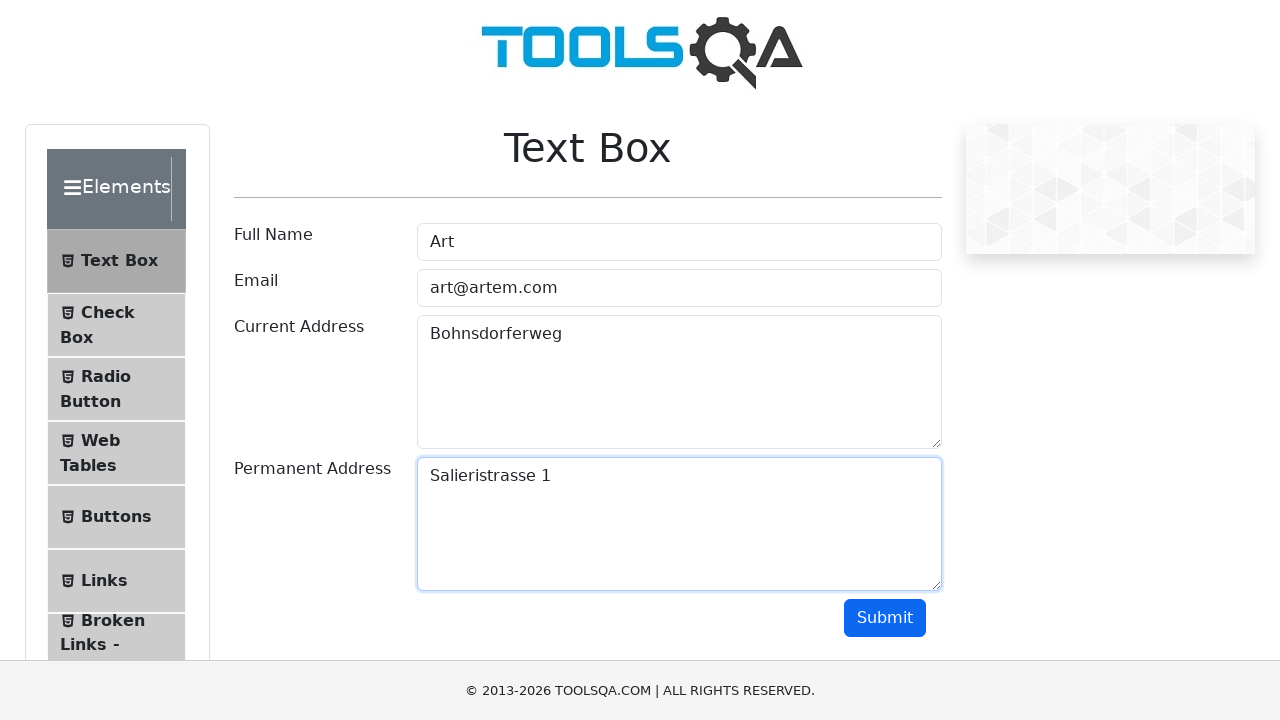

Output section loaded with submitted data
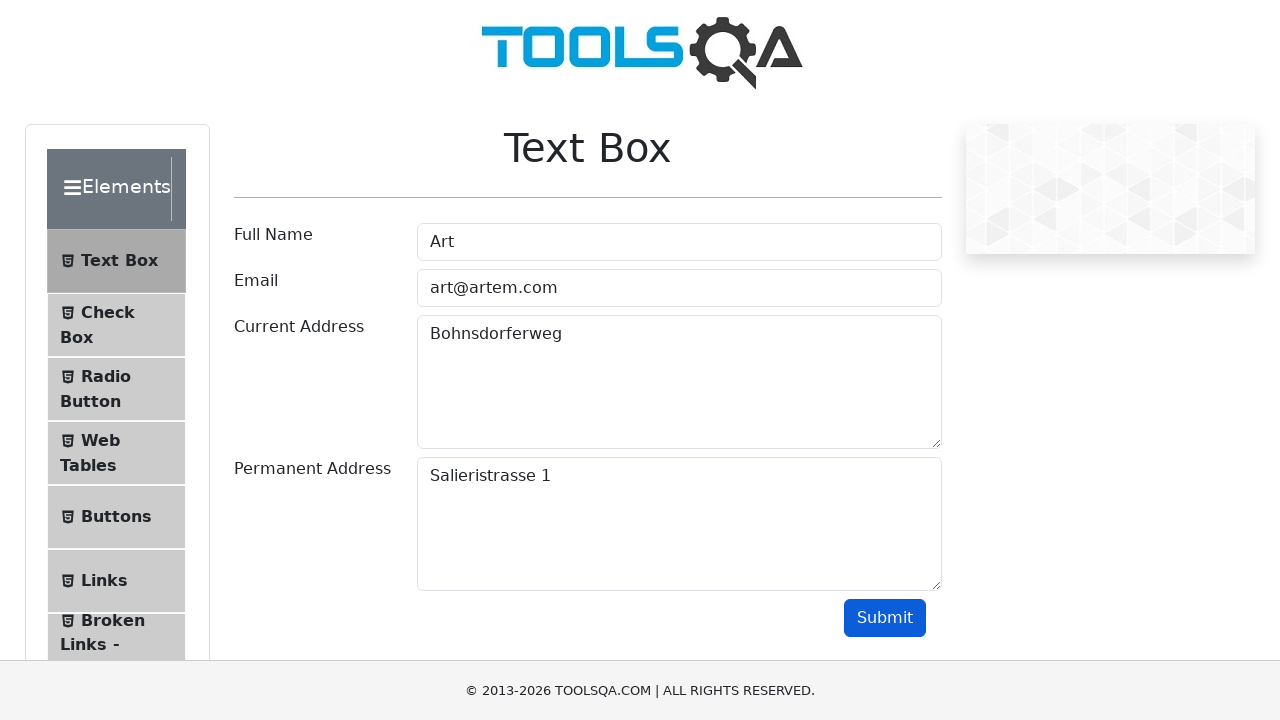

Verified name 'Art' appears in output
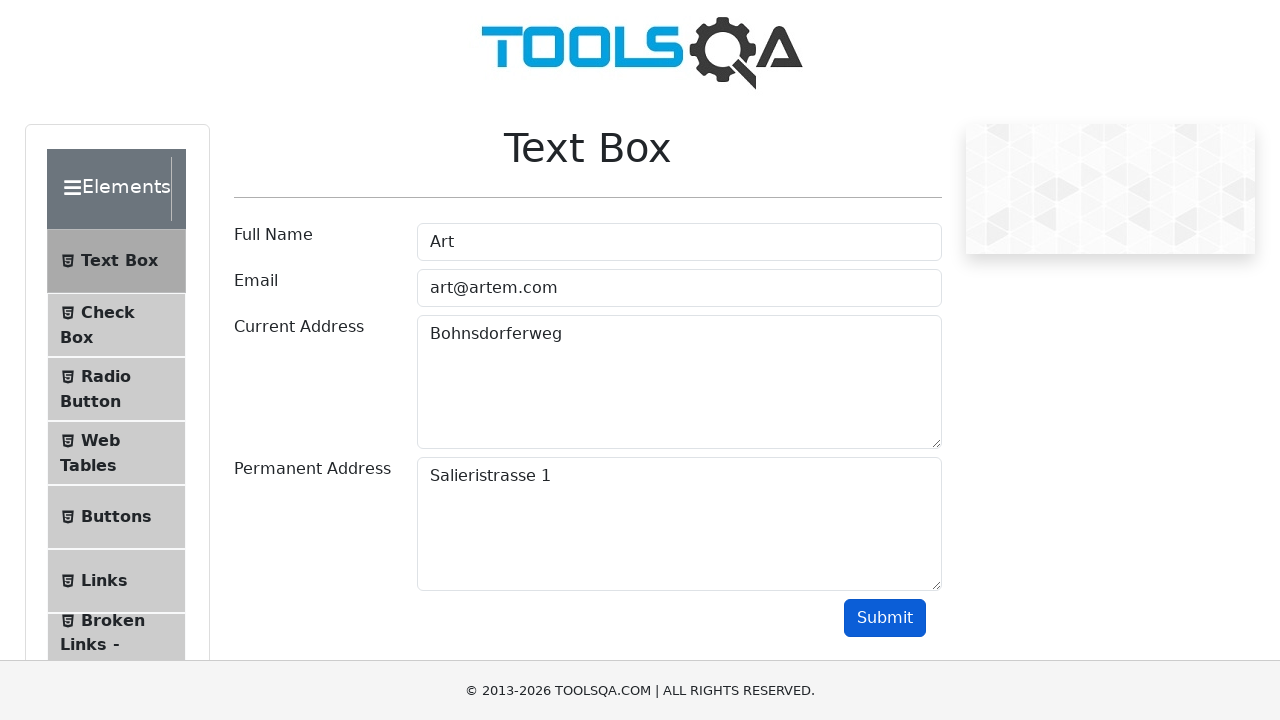

Verified email 'art@artem.com' appears in output
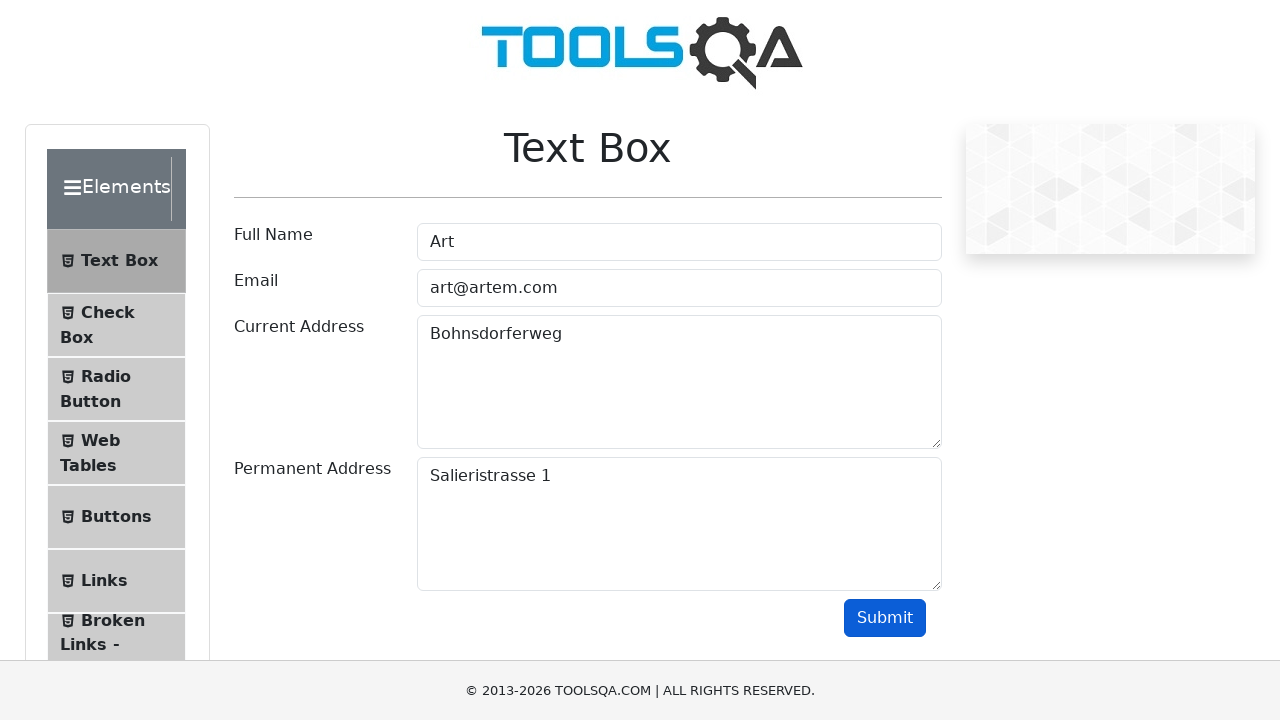

Verified current address 'Bohnsdorferweg' appears in output
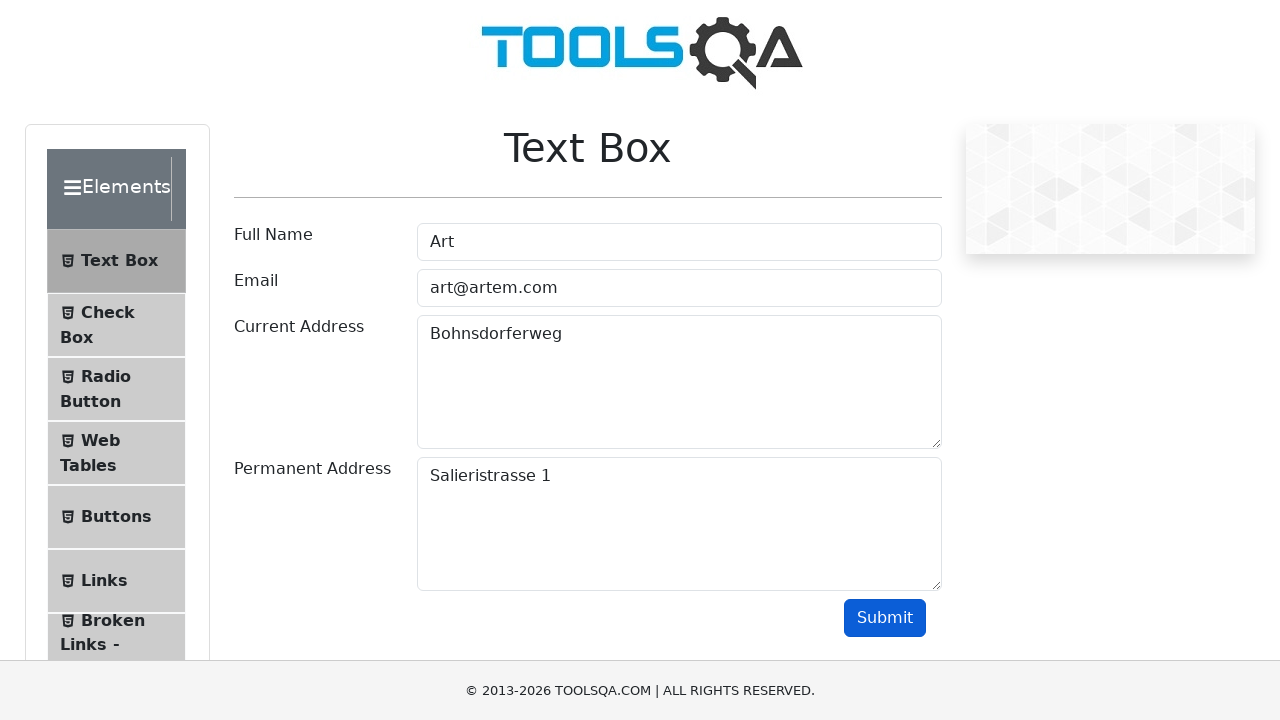

Verified permanent address 'Salieristrasse 1' appears in output
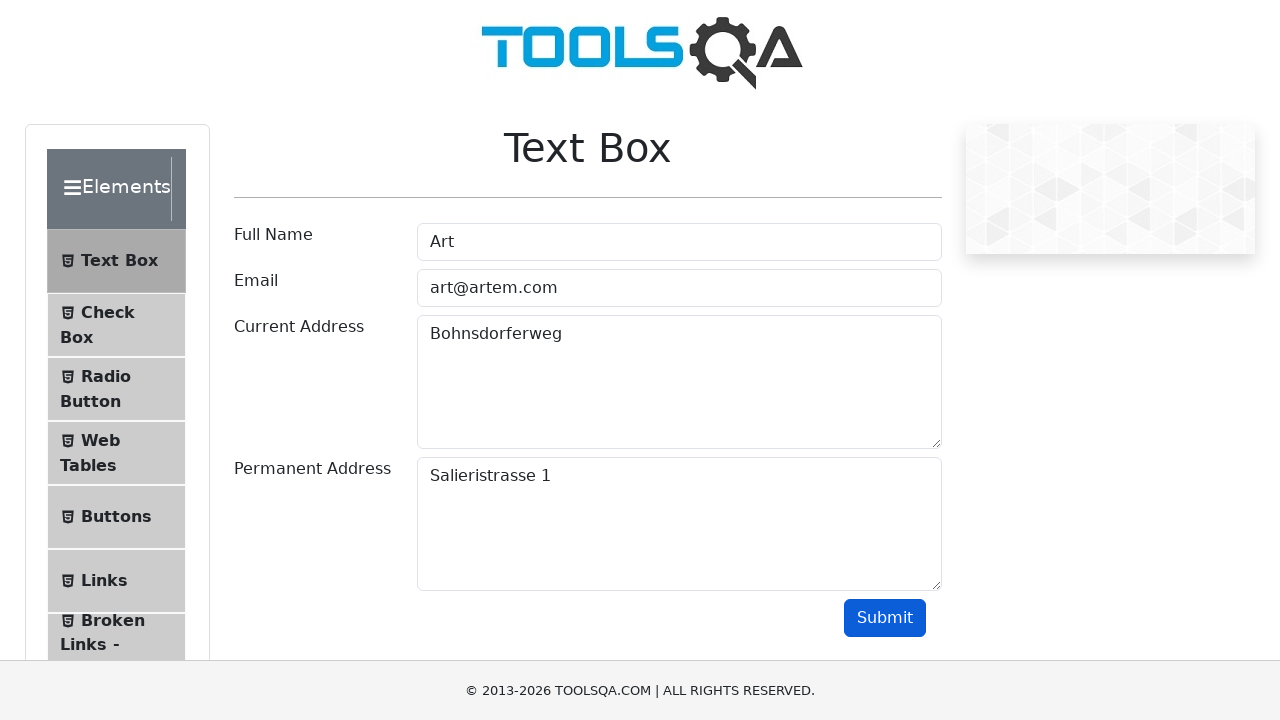

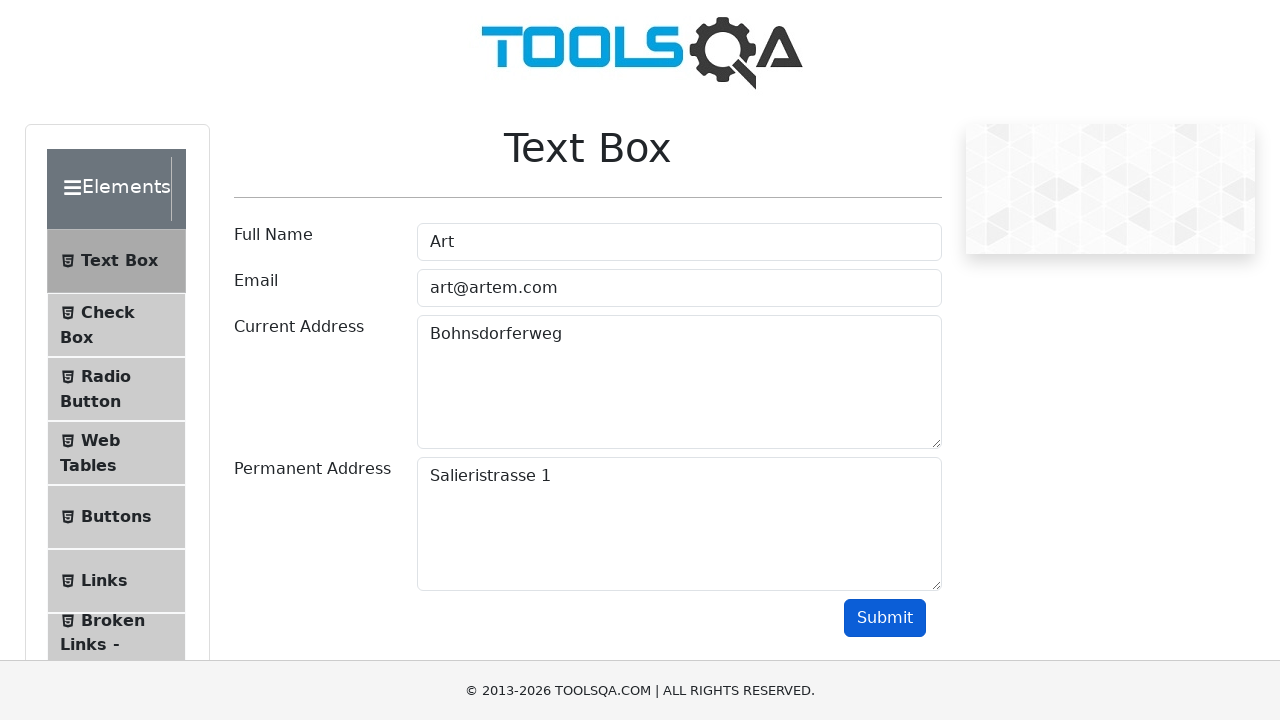